Tests a dynamic pricing page by waiting for a specific price, booking when the price reaches $100, and then solving a math problem to complete the booking

Starting URL: http://suninjuly.github.io/explicit_wait2.html

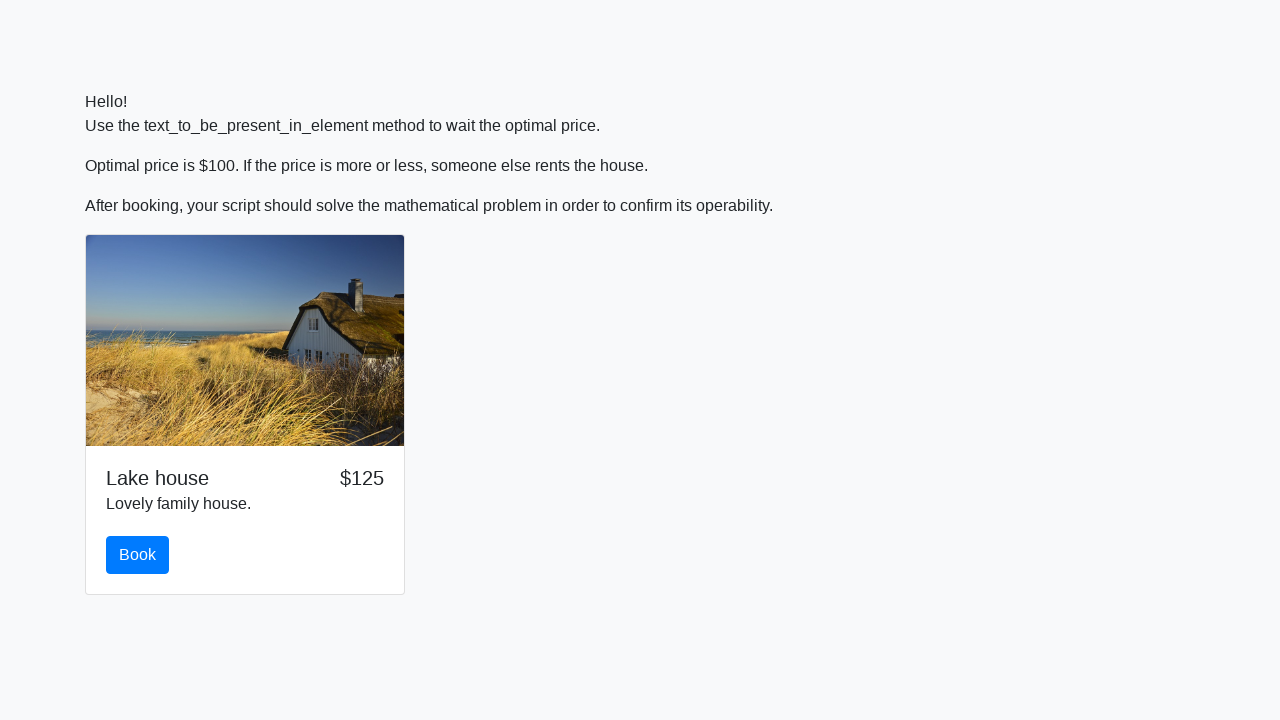

Waited for price to reach $100
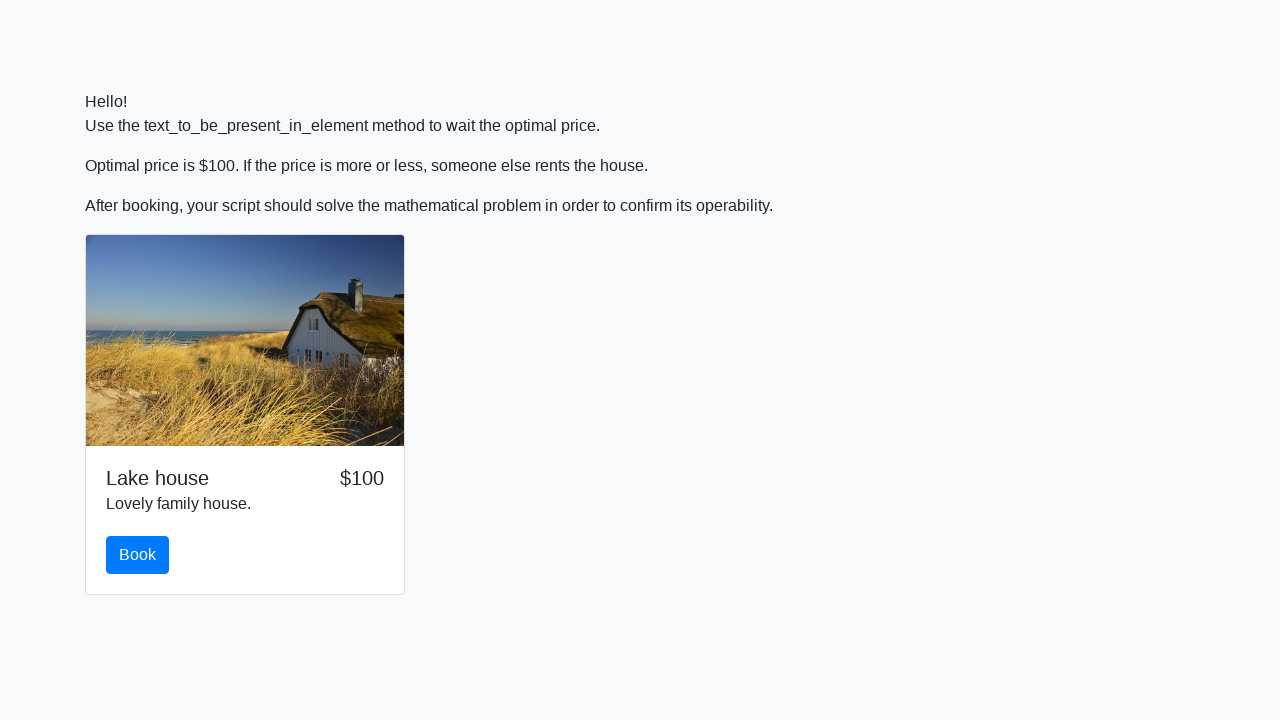

Clicked book button at (138, 555) on #book
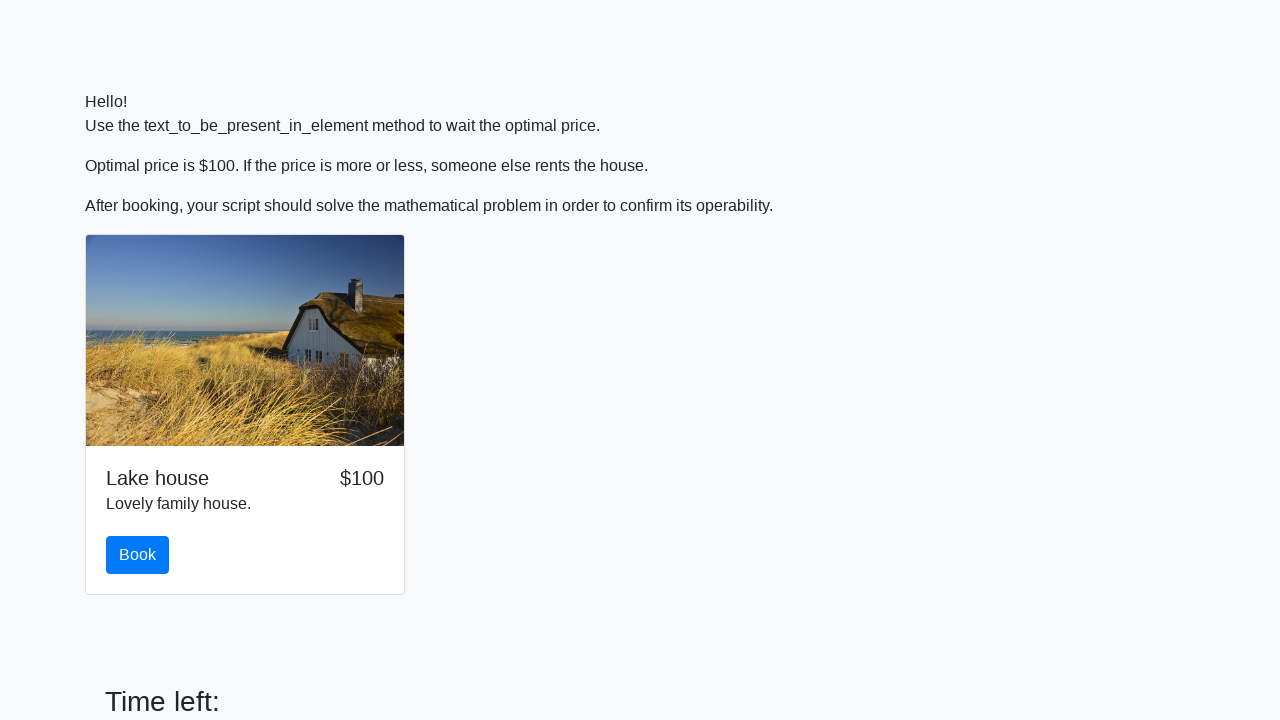

Retrieved number from input_value element for calculation
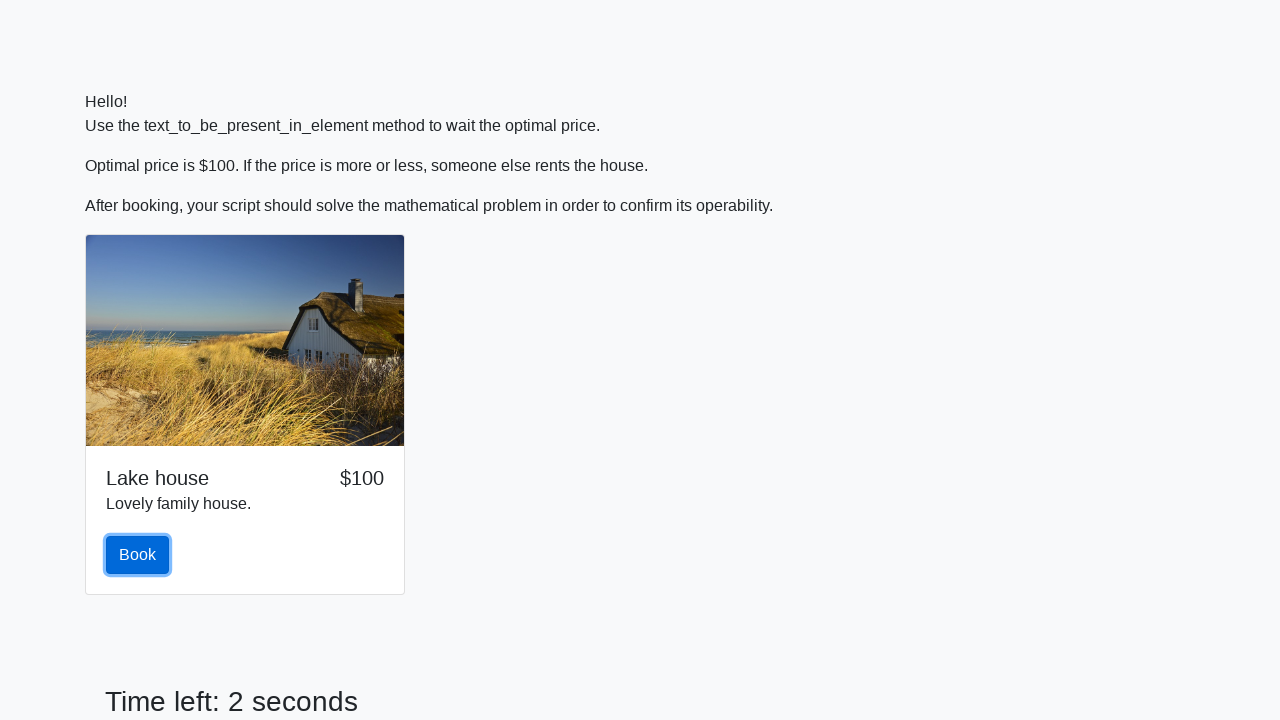

Calculated math formula result: log(abs(12*sin(x)))
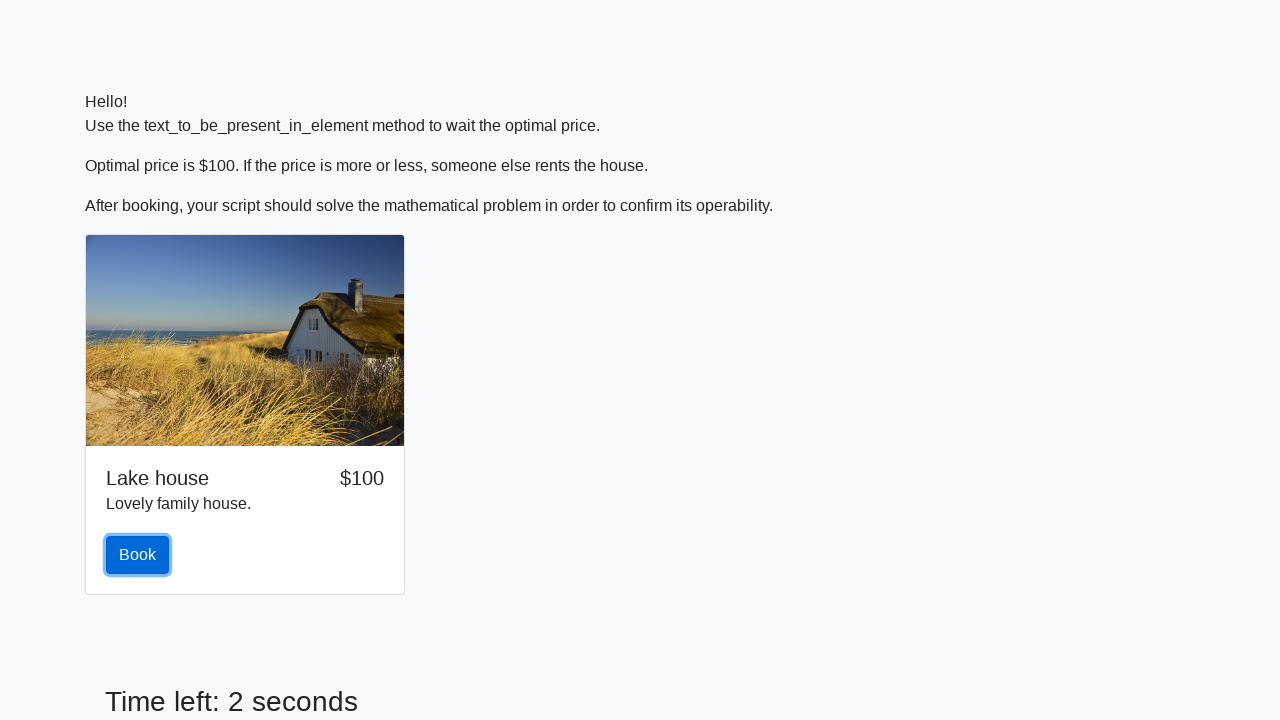

Filled answer field with calculated result on #answer
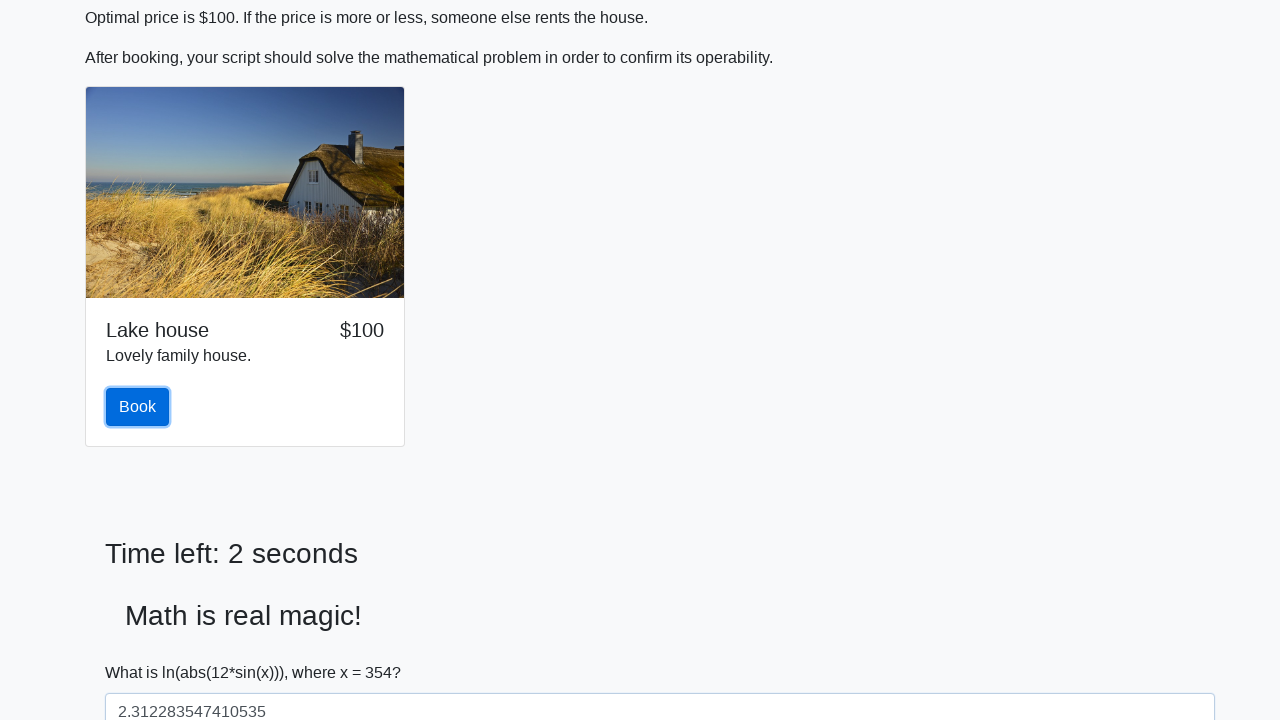

Clicked solve button to submit answer at (143, 651) on #solve
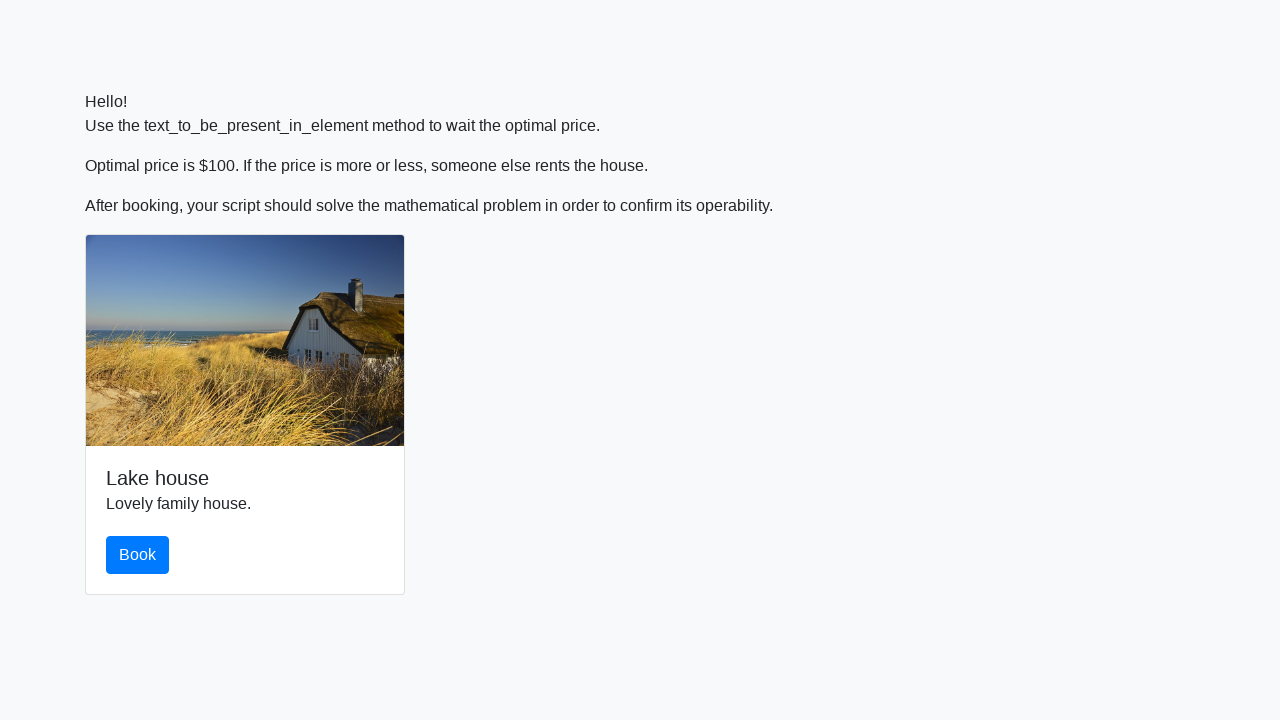

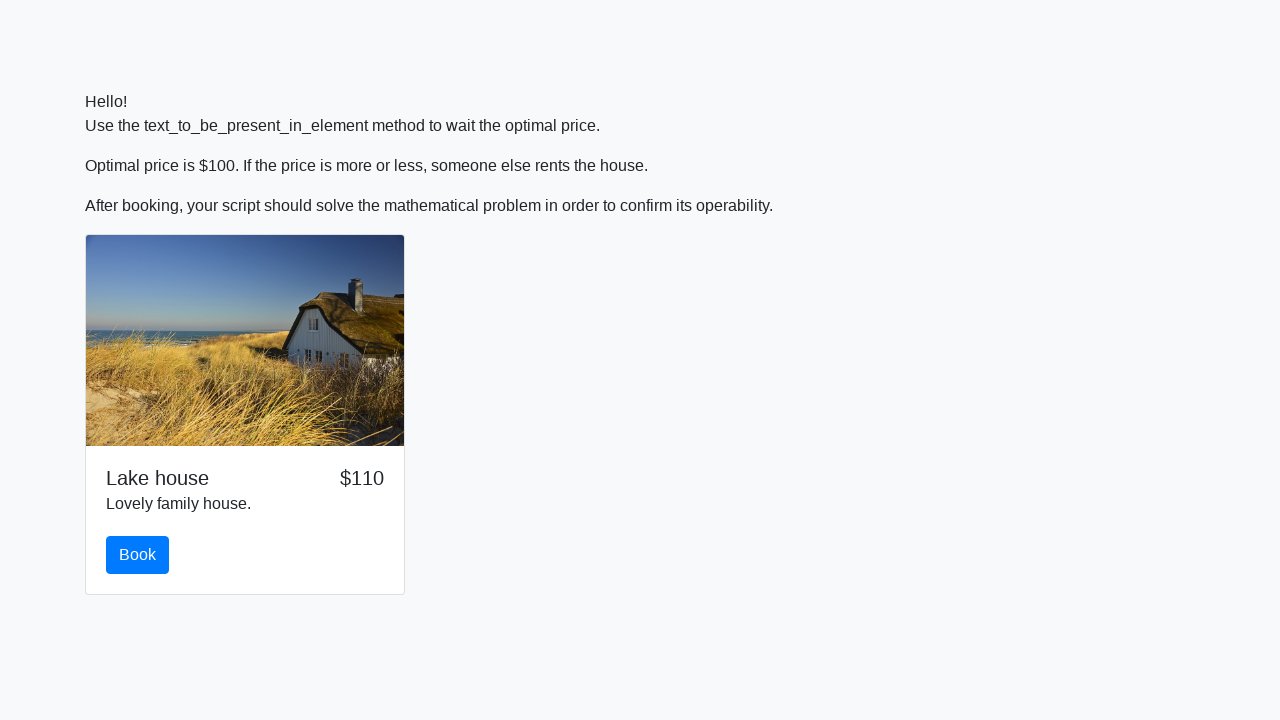